Tests dynamic loading functionality by clicking on a dynamic loading example, starting the loading process, and waiting for the content to appear

Starting URL: https://the-internet.herokuapp.com/dynamic_loading

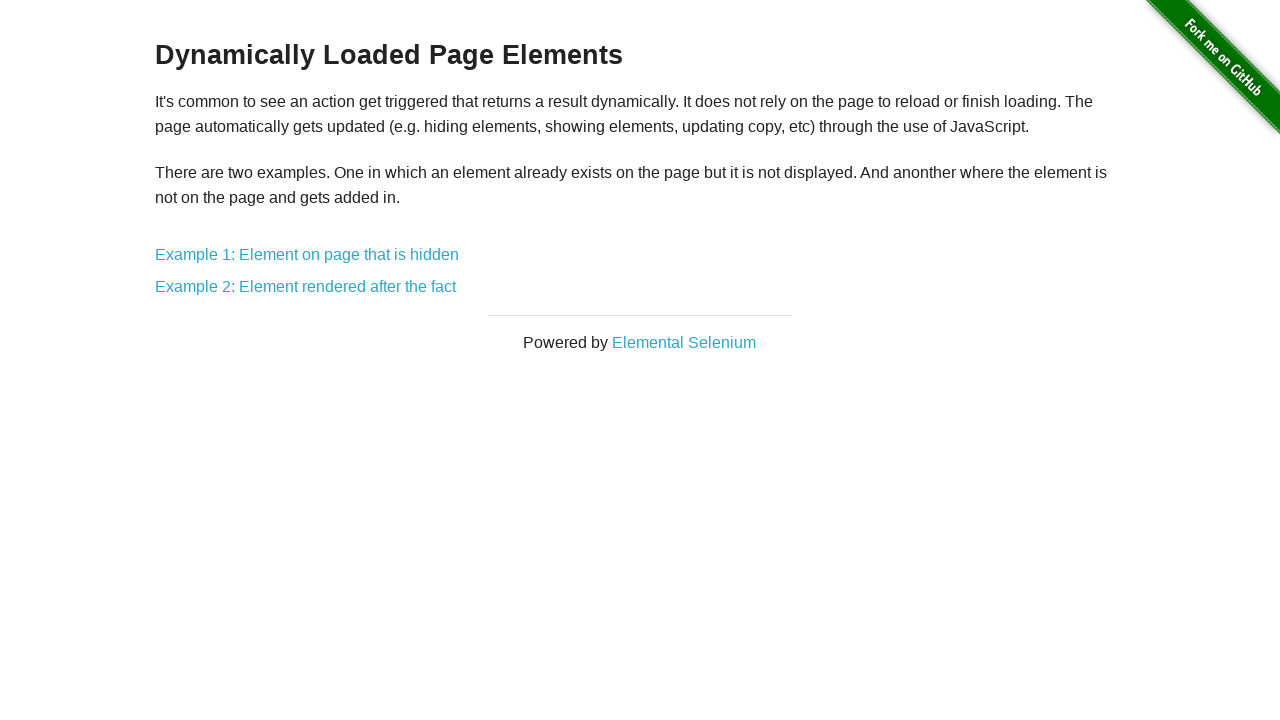

Clicked on the first dynamic loading example link at (307, 255) on a[href*='/dynamic_loading/1']
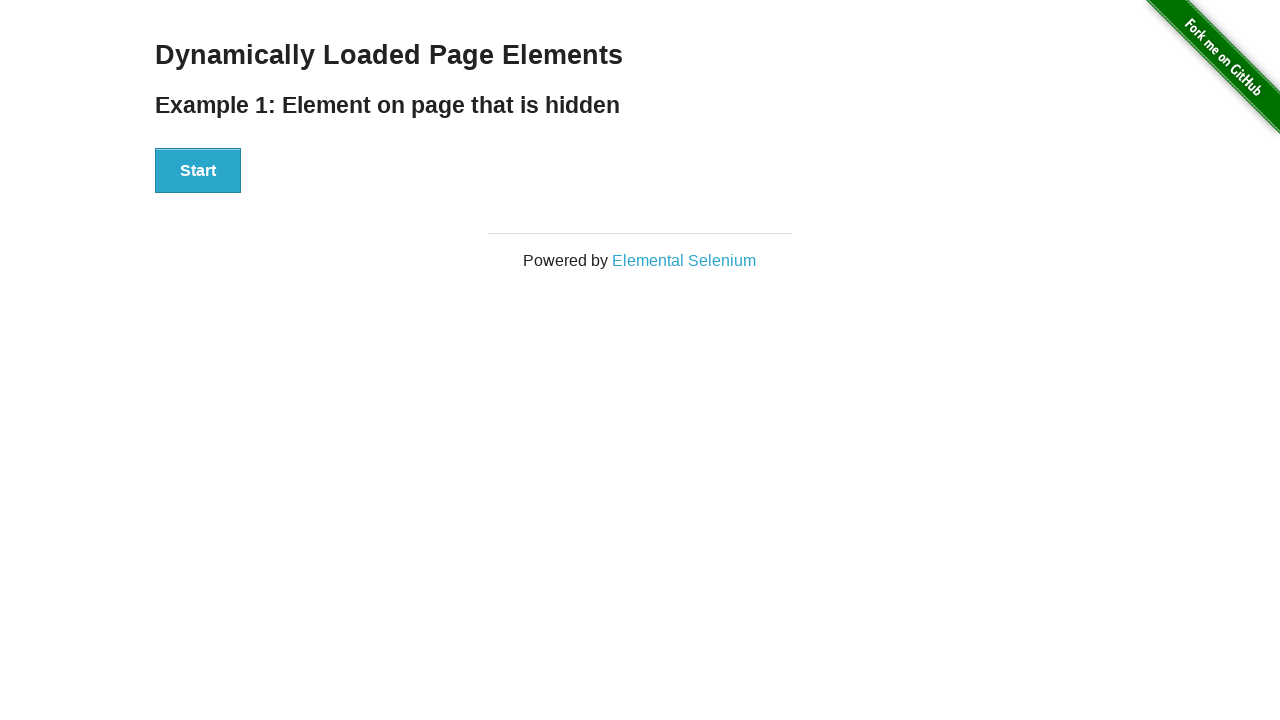

Clicked the Start button to begin loading process at (198, 171) on #start button
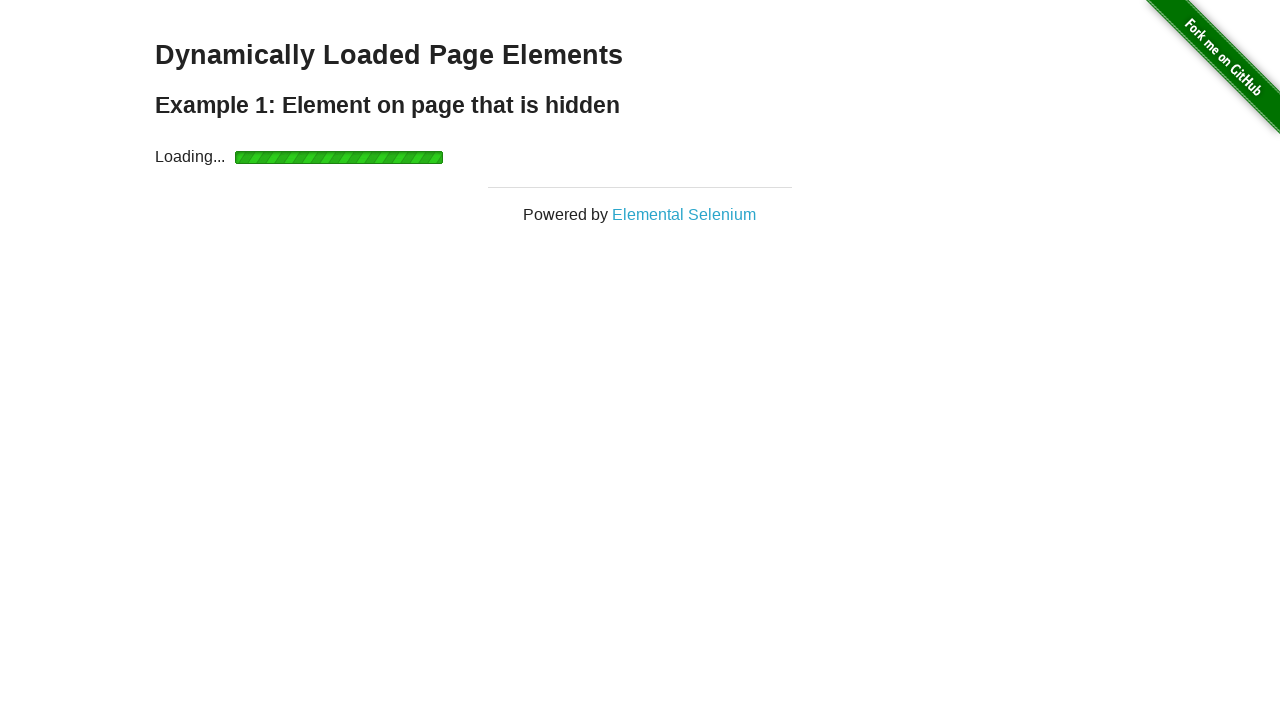

Dynamic content finished loading and is now visible
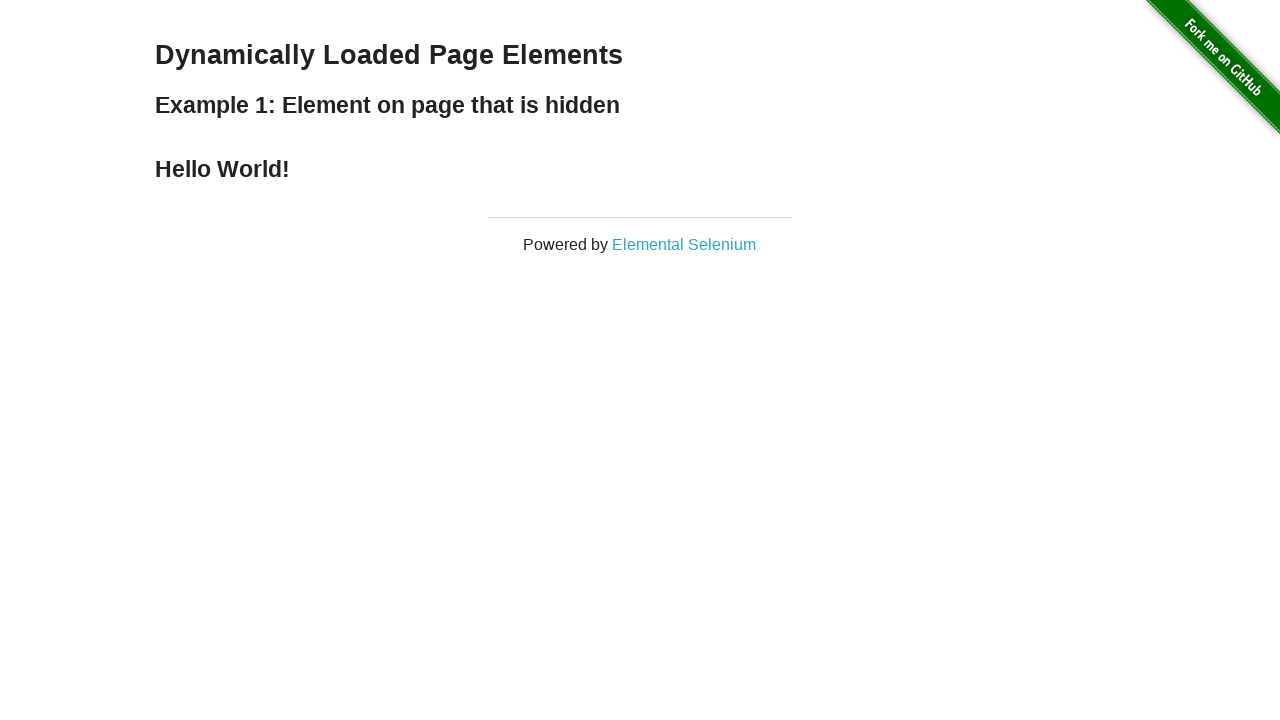

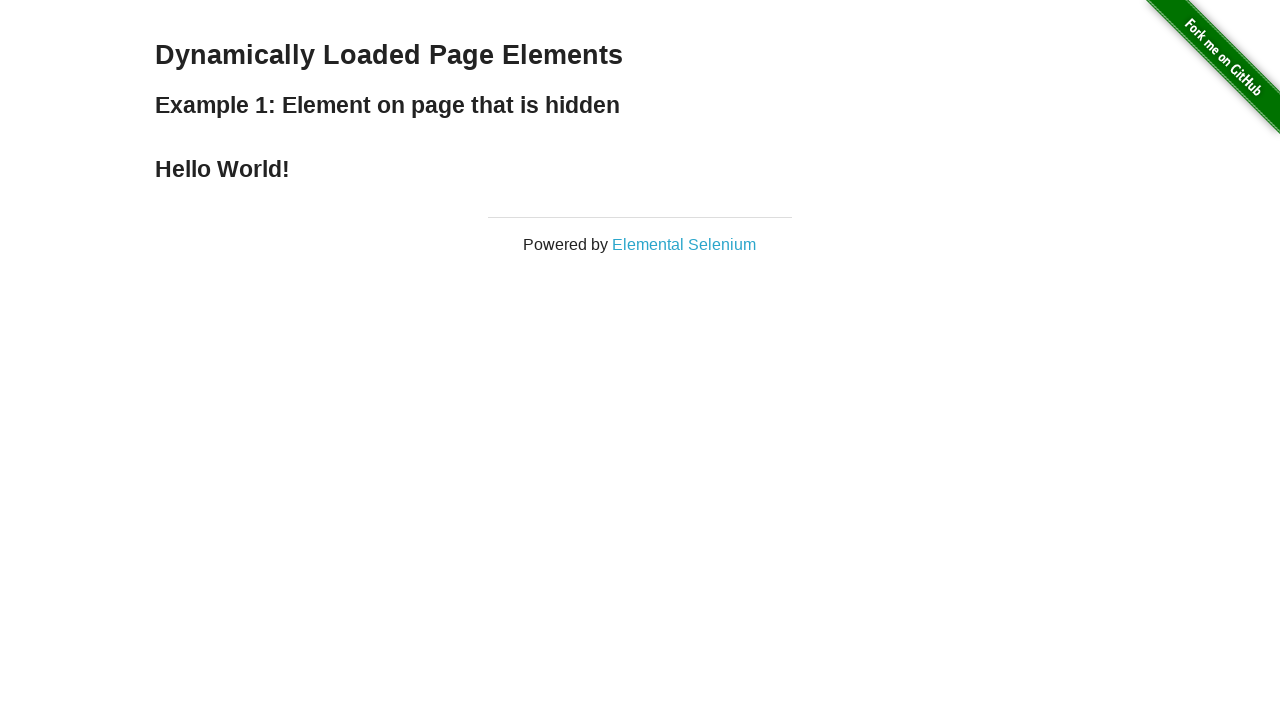